Navigates to the Applitools demo application page and clicks the login button to proceed to the app page

Starting URL: https://demo.applitools.com

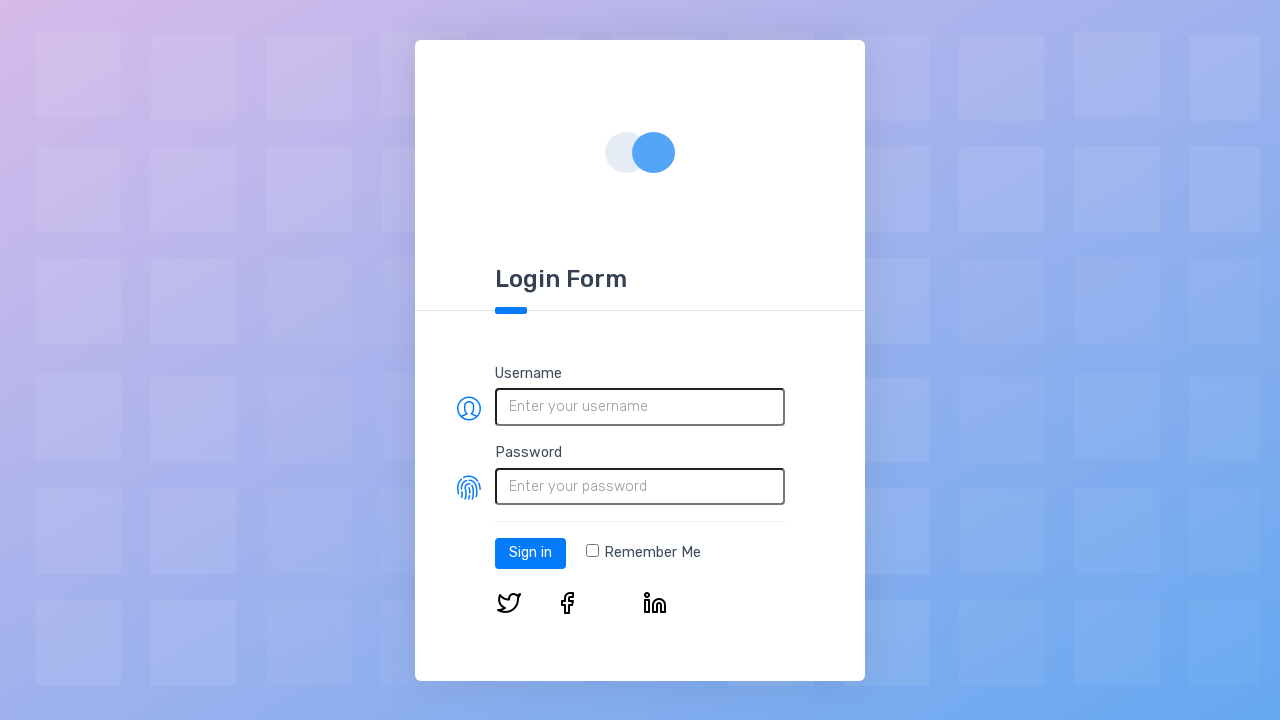

Login page loaded and login button is visible
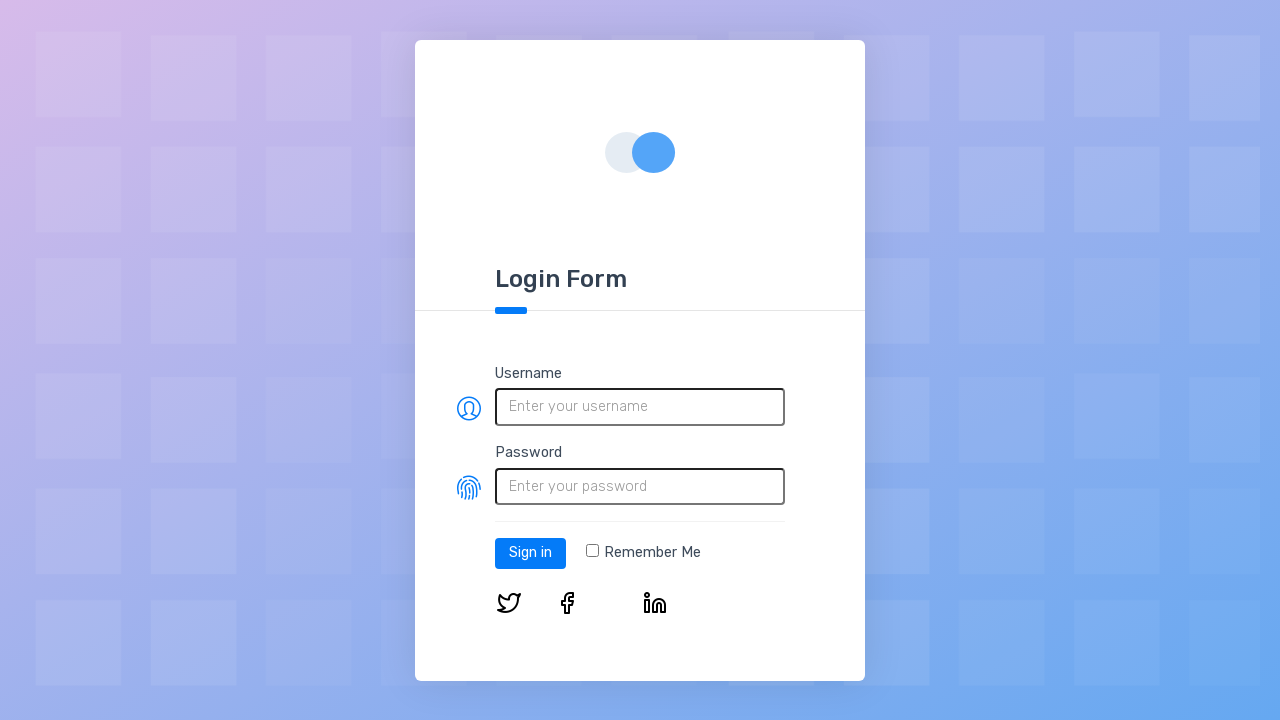

Clicked login button to proceed to app page at (530, 553) on #log-in
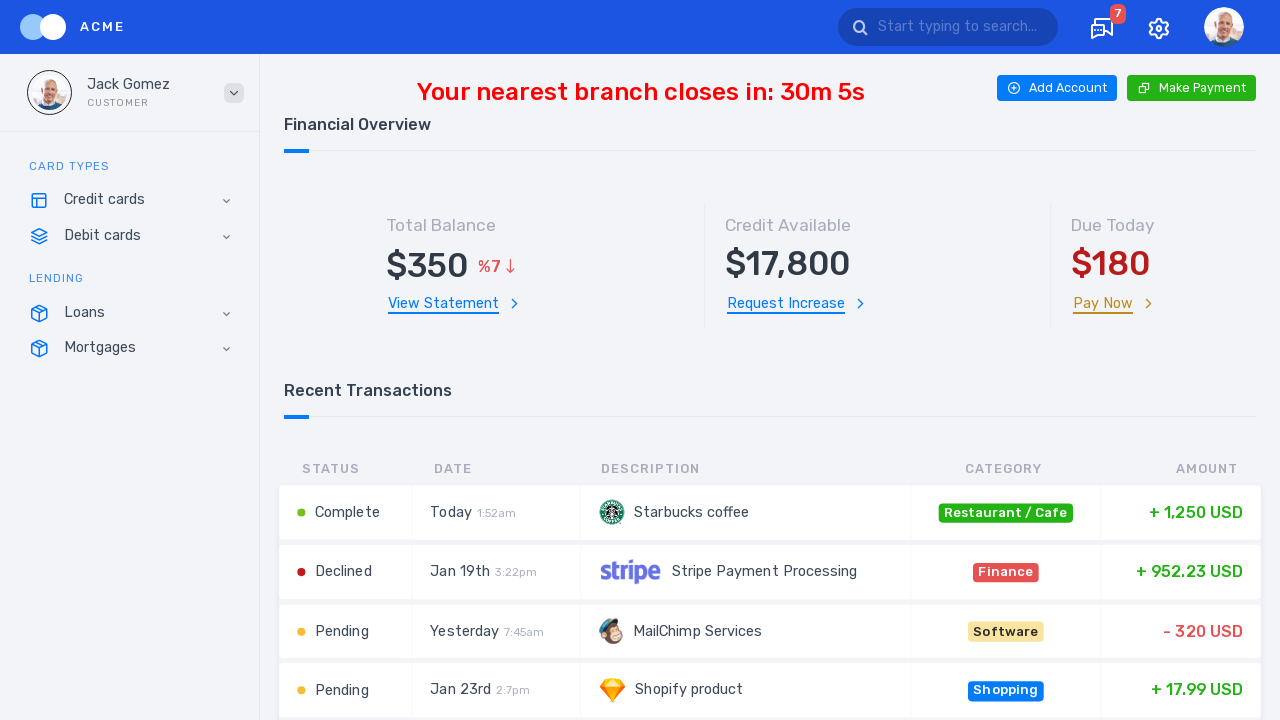

App page loaded and network is idle
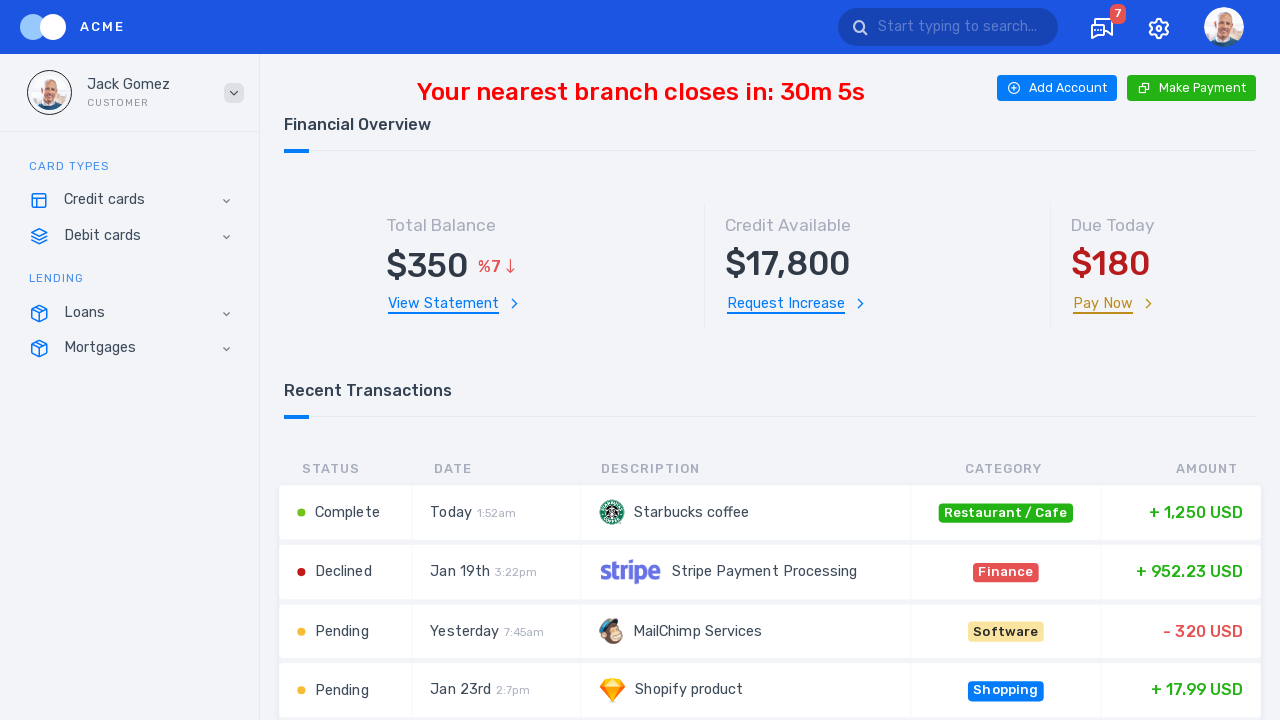

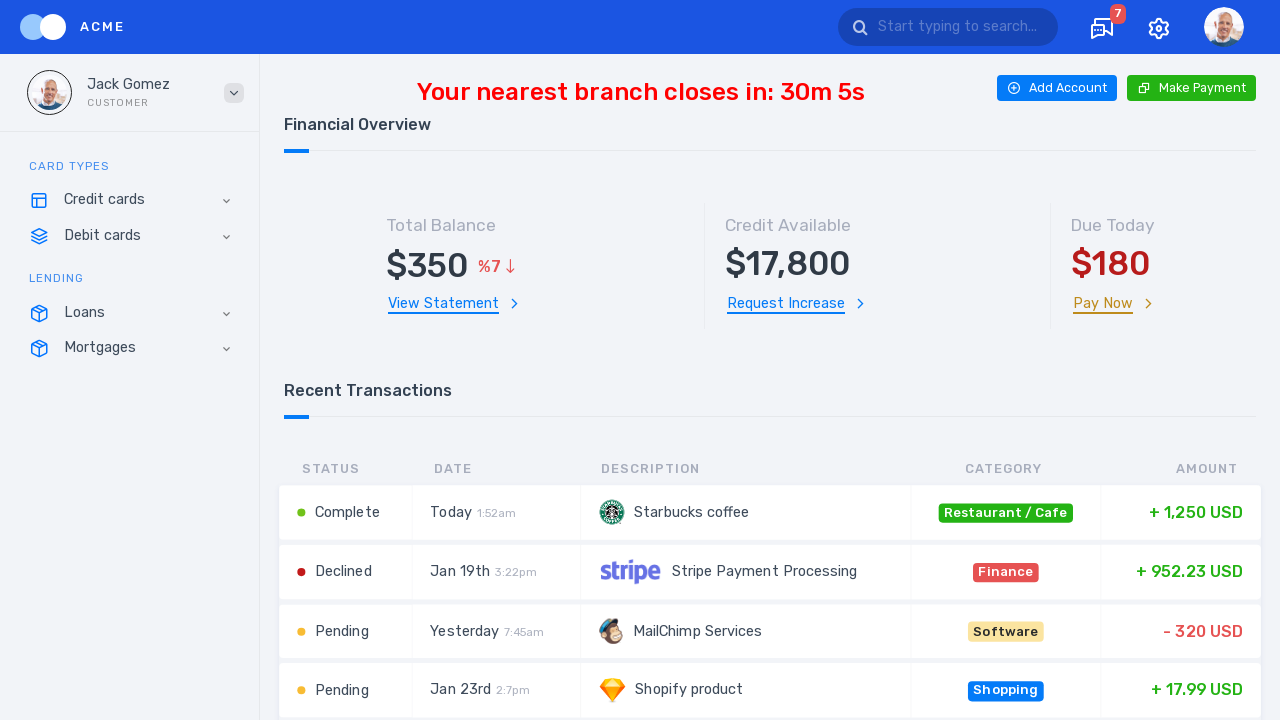